Tests Vue.js dropdown by selecting an option and verifying the selection is displayed

Starting URL: https://mikerodham.github.io/vue-dropdowns/

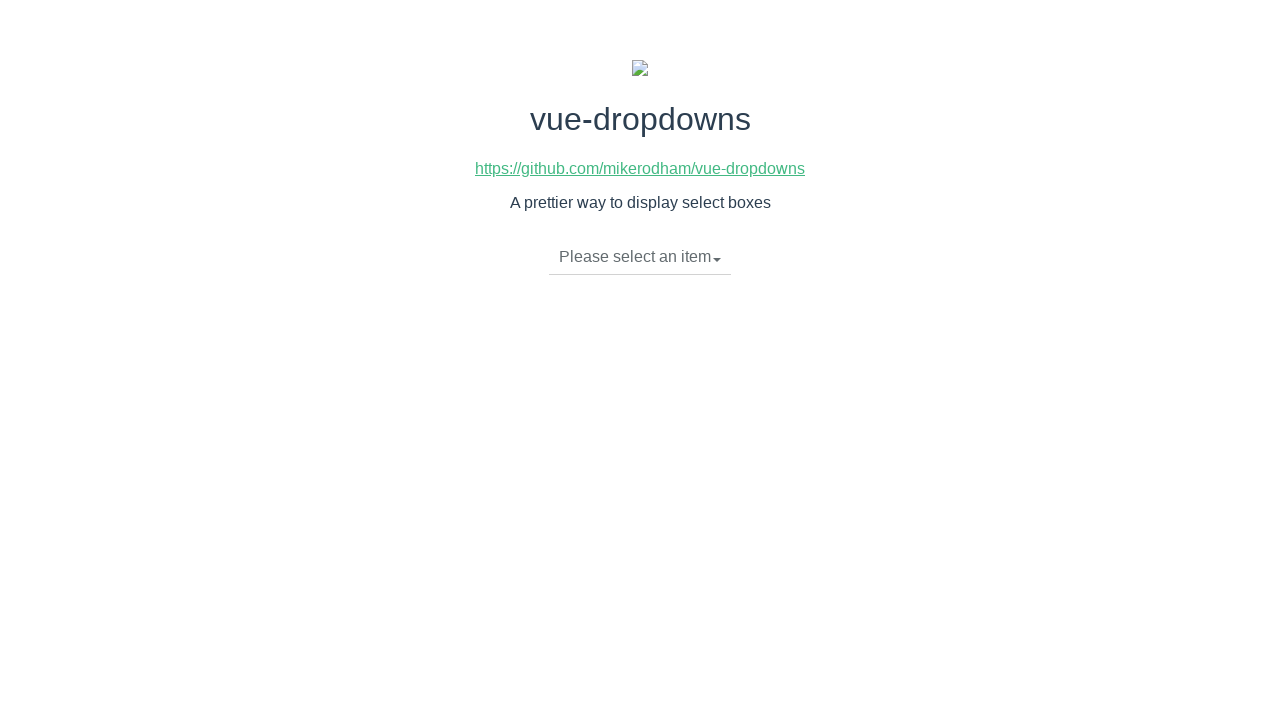

Clicked dropdown toggle to open the menu at (640, 257) on li.dropdown-toggle
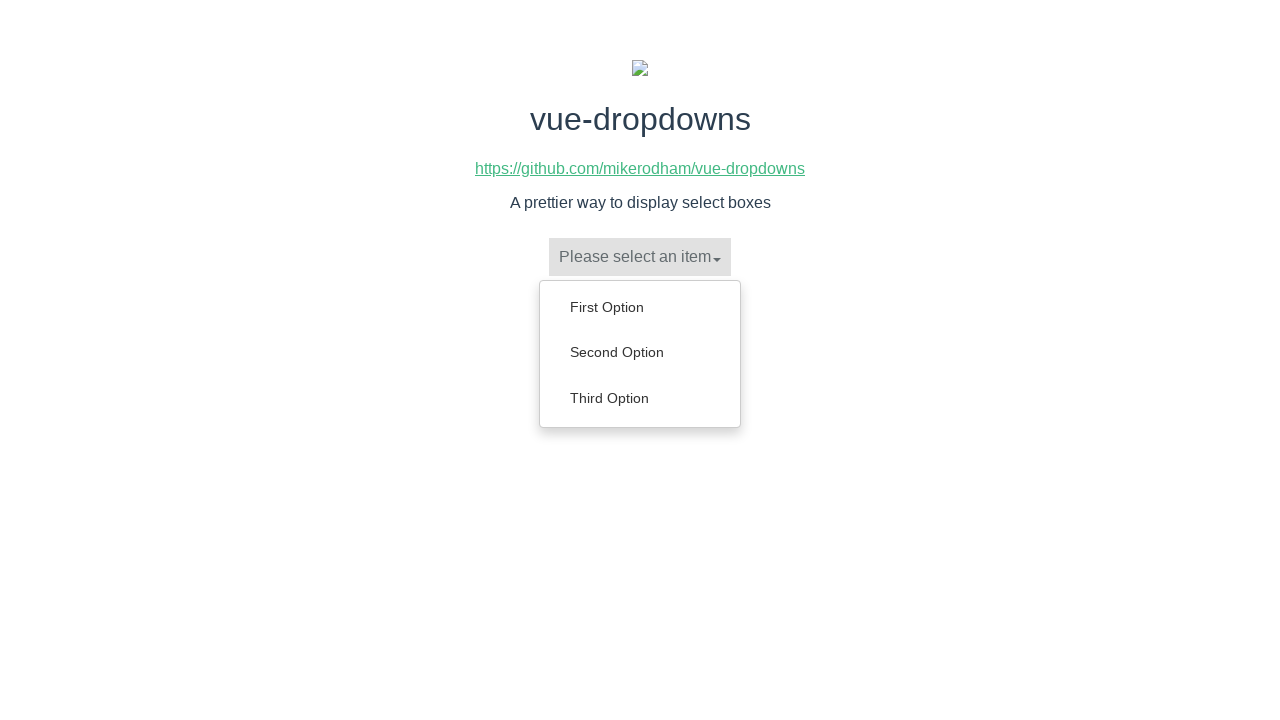

Dropdown menu appeared with options
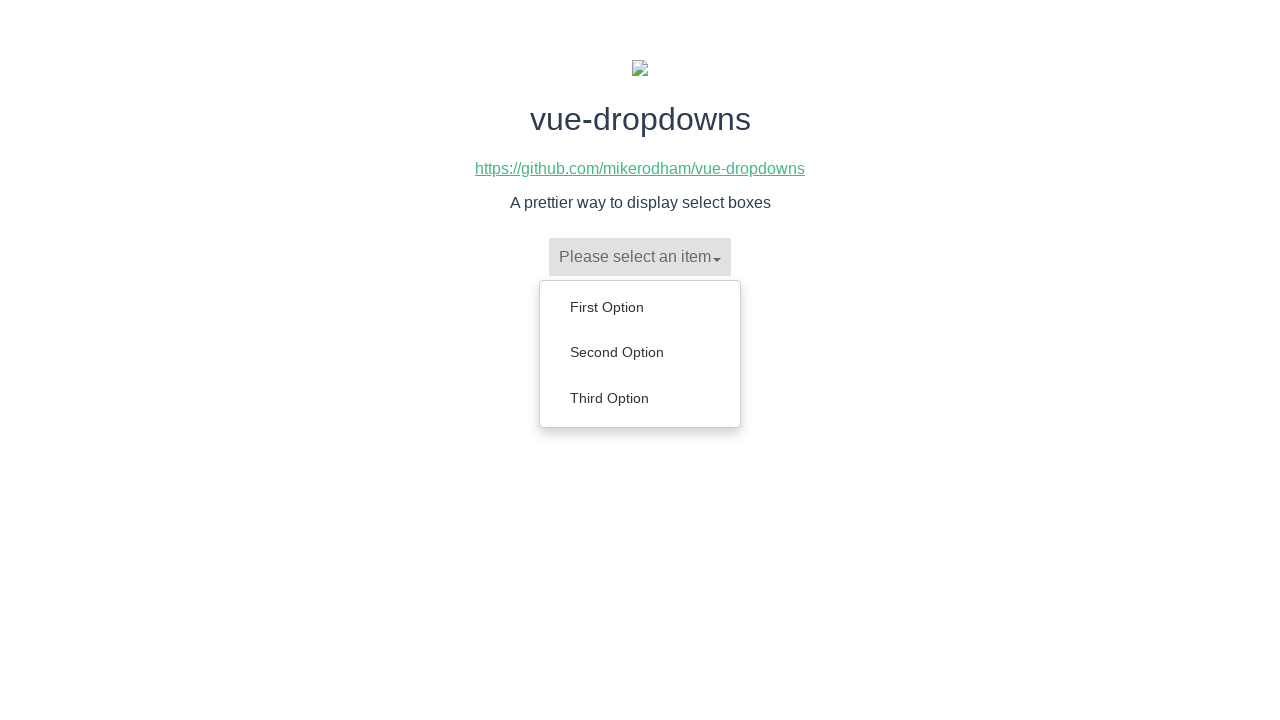

Selected 'Second Option' from dropdown menu at (640, 352) on ul.dropdown-menu a:has-text('Second Option')
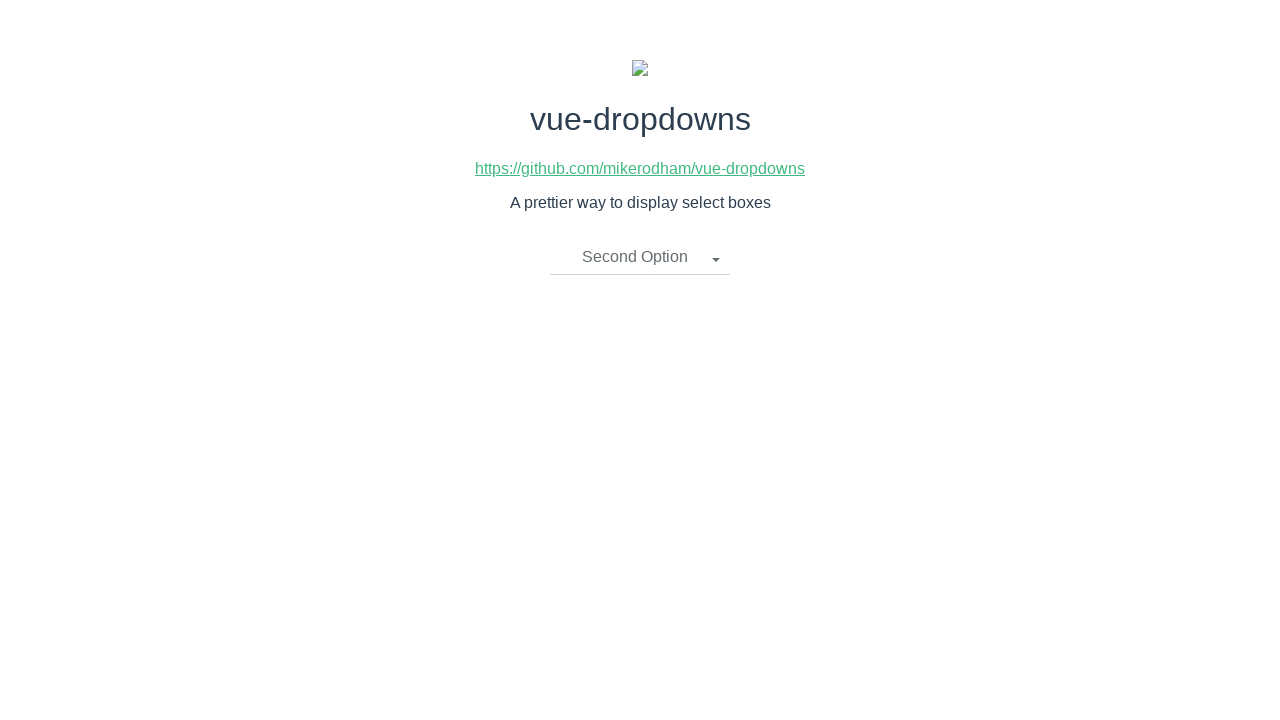

Verified that 'Second Option' is displayed as the selected value
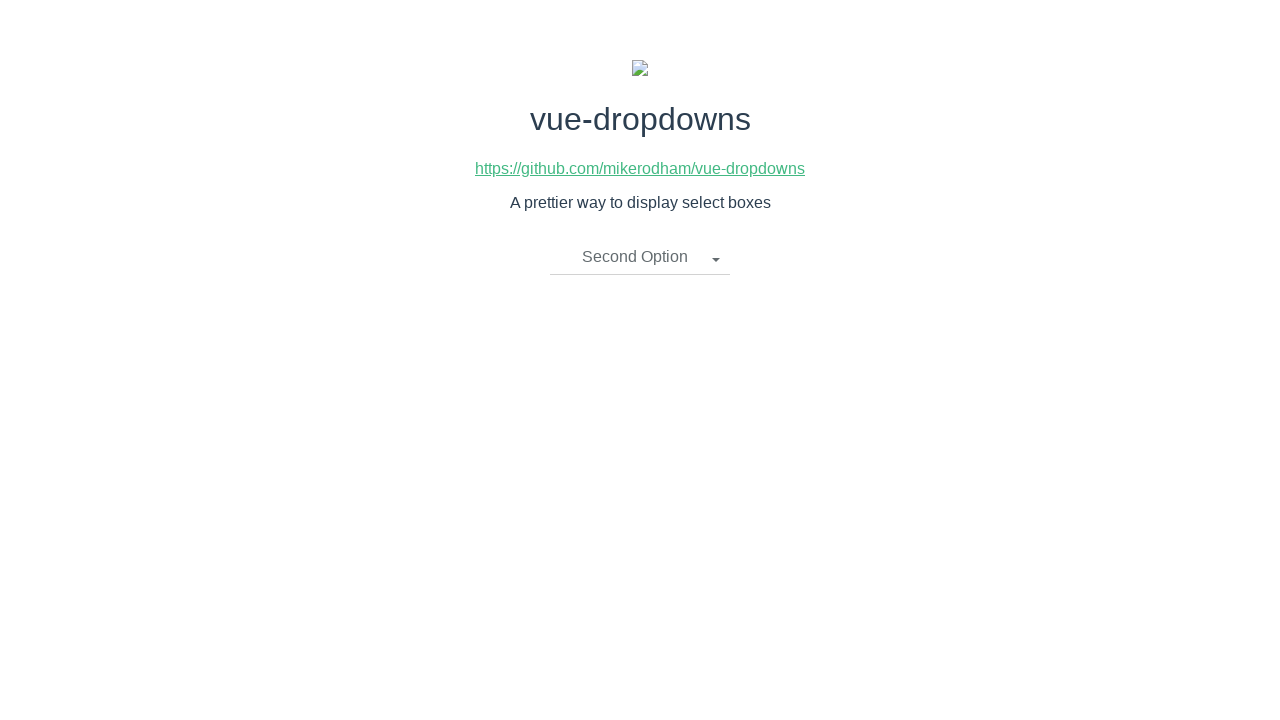

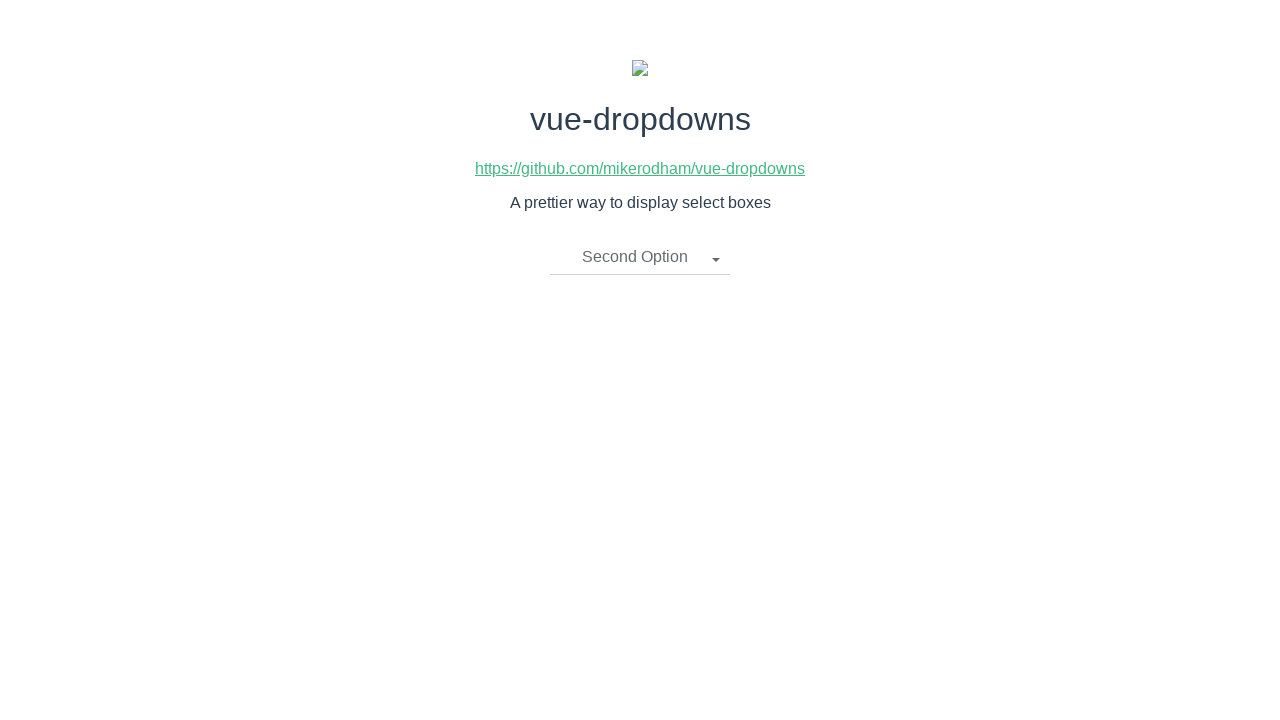